Navigates to the W3Schools SQL tutorial page and clicks on the "Python Tutorial" link to navigate to the Python tutorial section.

Starting URL: https://www.w3schools.com/sql/

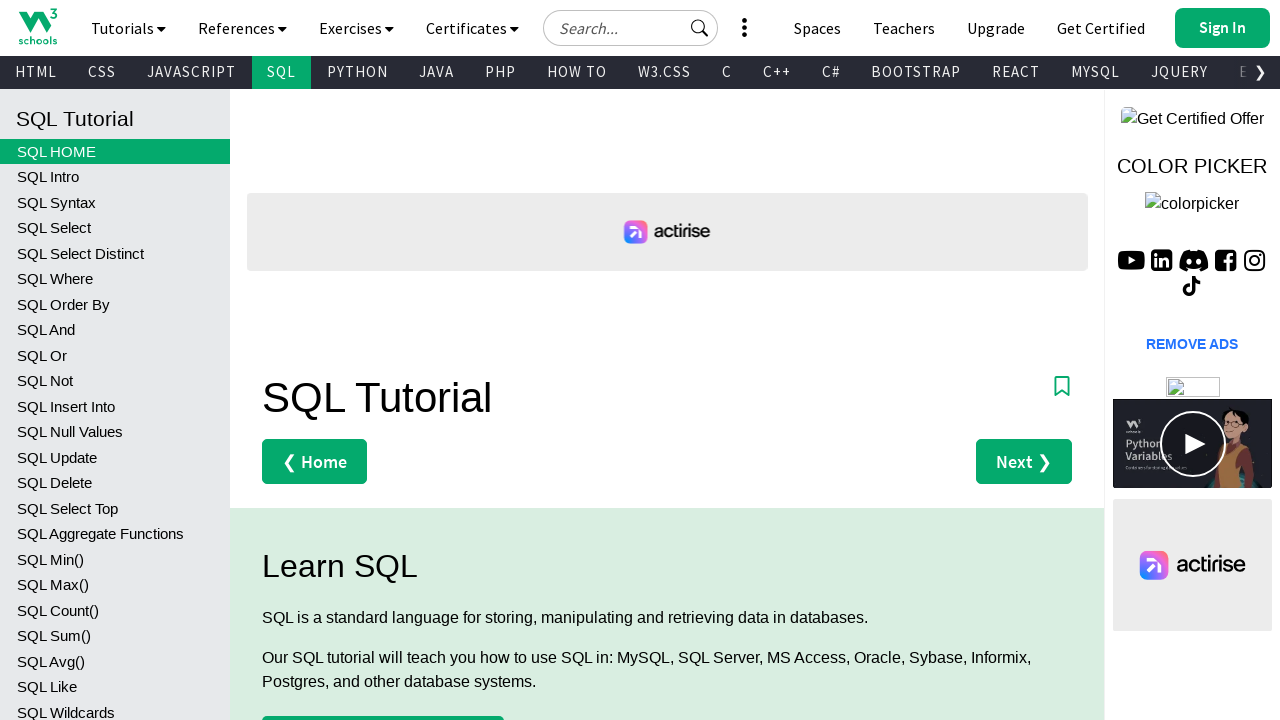

Navigated to W3Schools SQL tutorial page
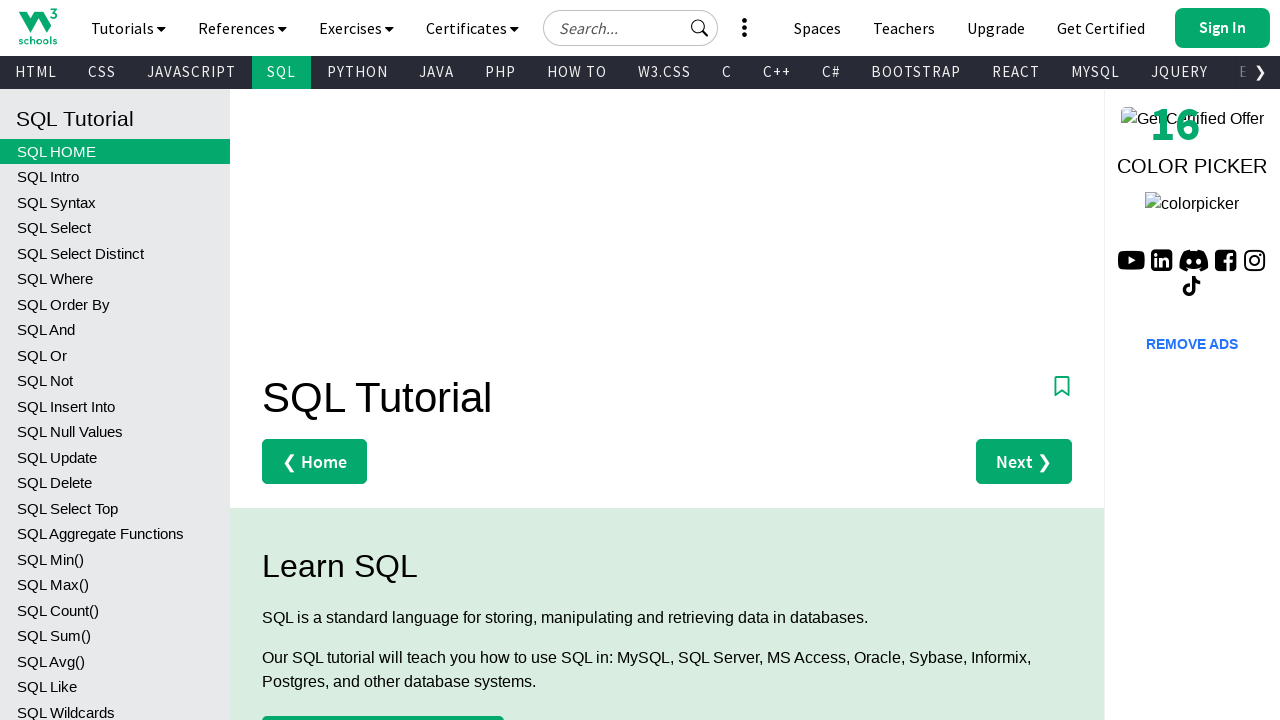

Clicked on 'Python Tutorial' link at (272, 413) on a:text('Python Tutorial')
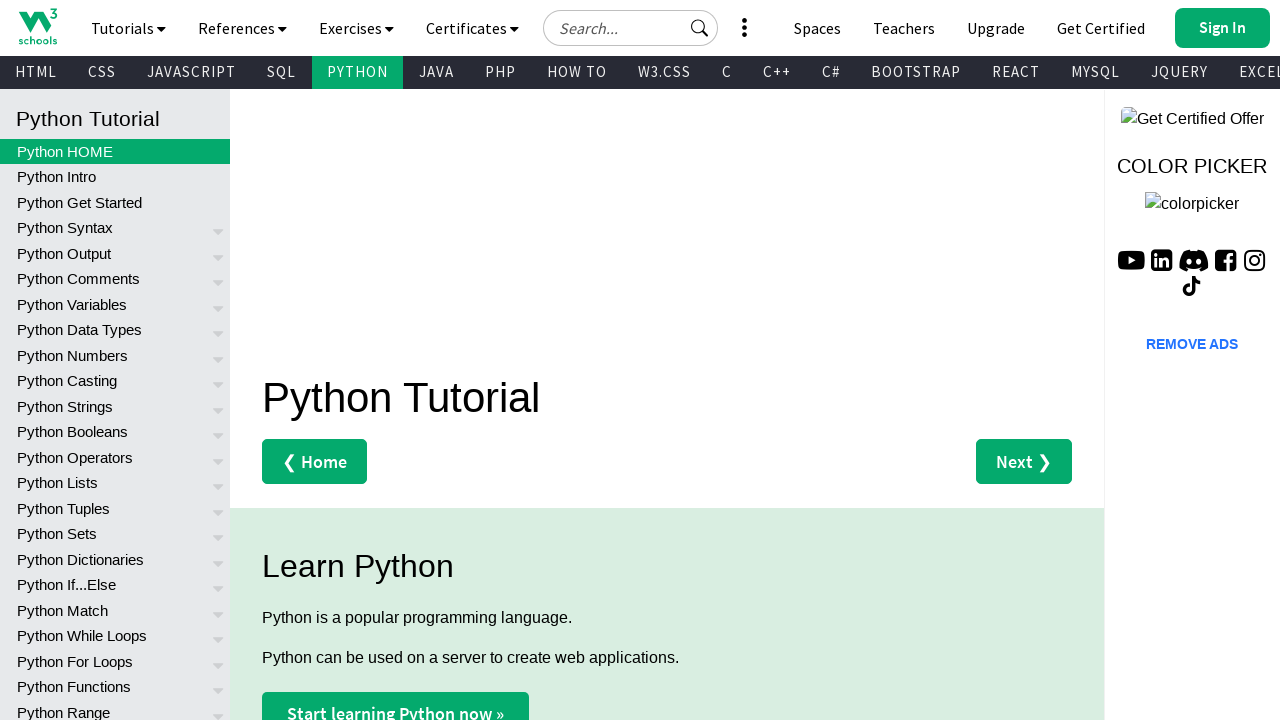

Page navigation completed and DOM content loaded
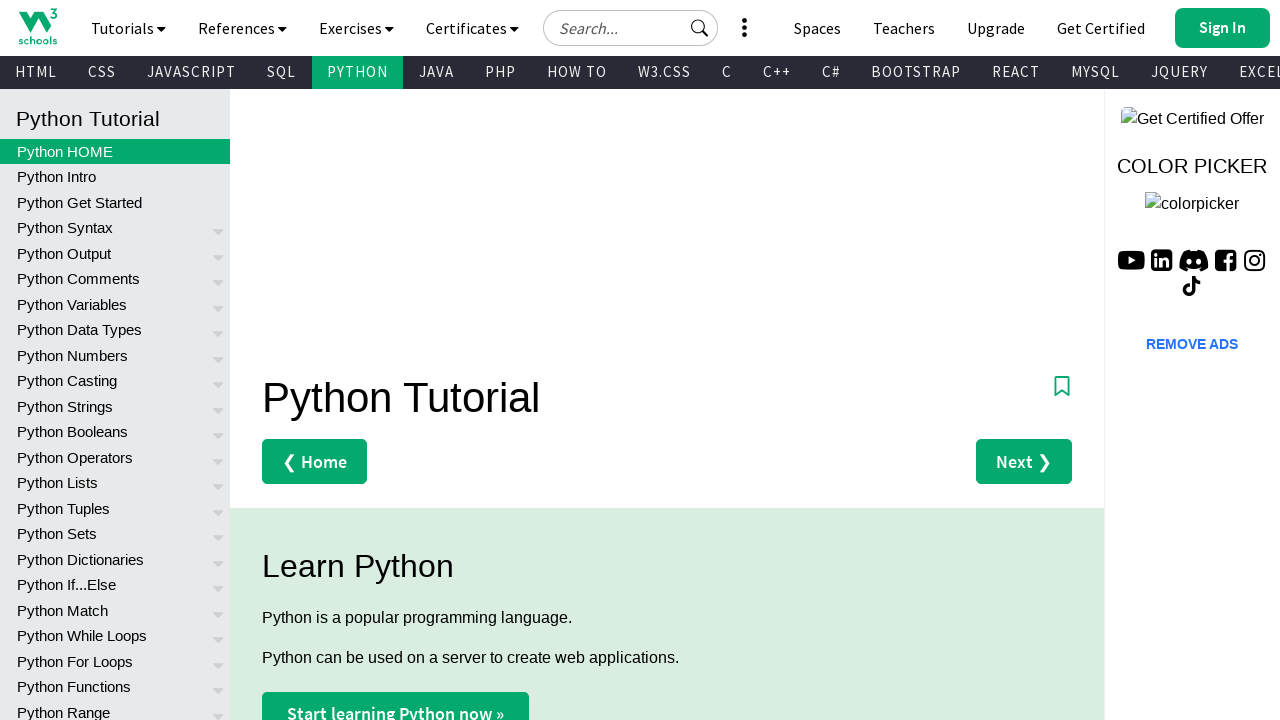

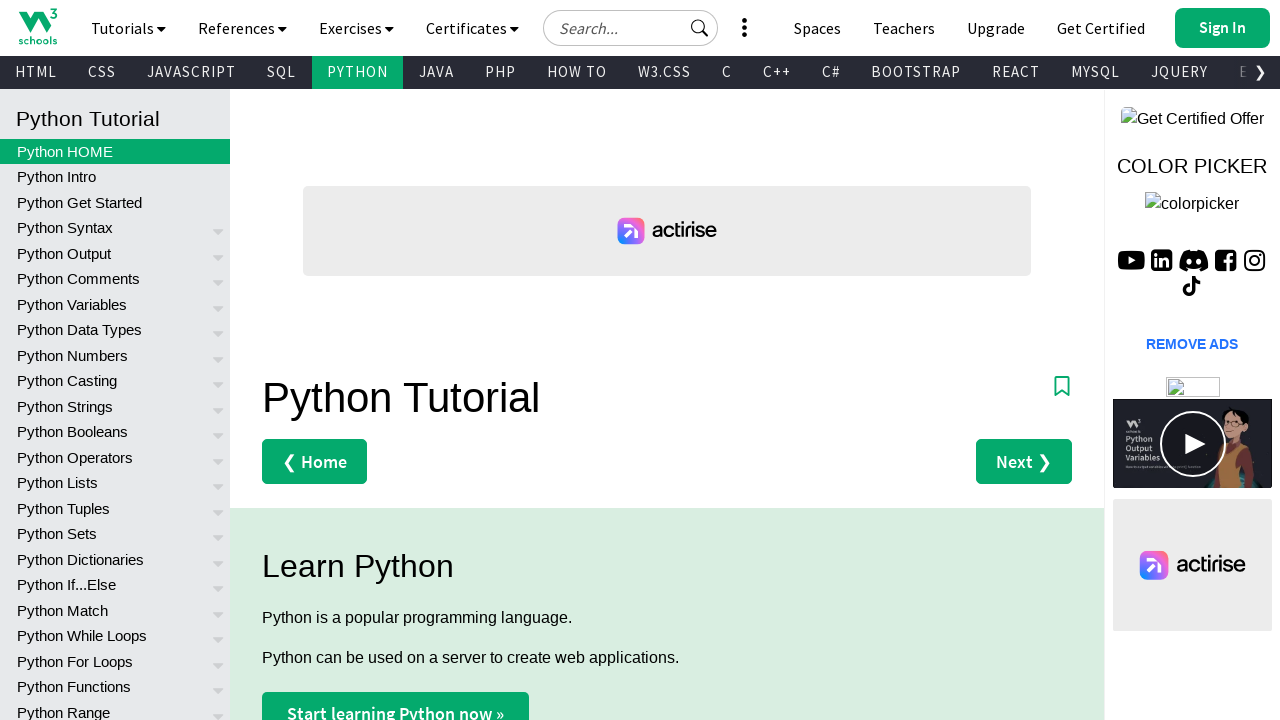